Tests the Input Form Submit functionality by first attempting to submit an empty form to trigger validation, then filling out all form fields and submitting to verify success message.

Starting URL: https://www.lambdatest.com/selenium-playground

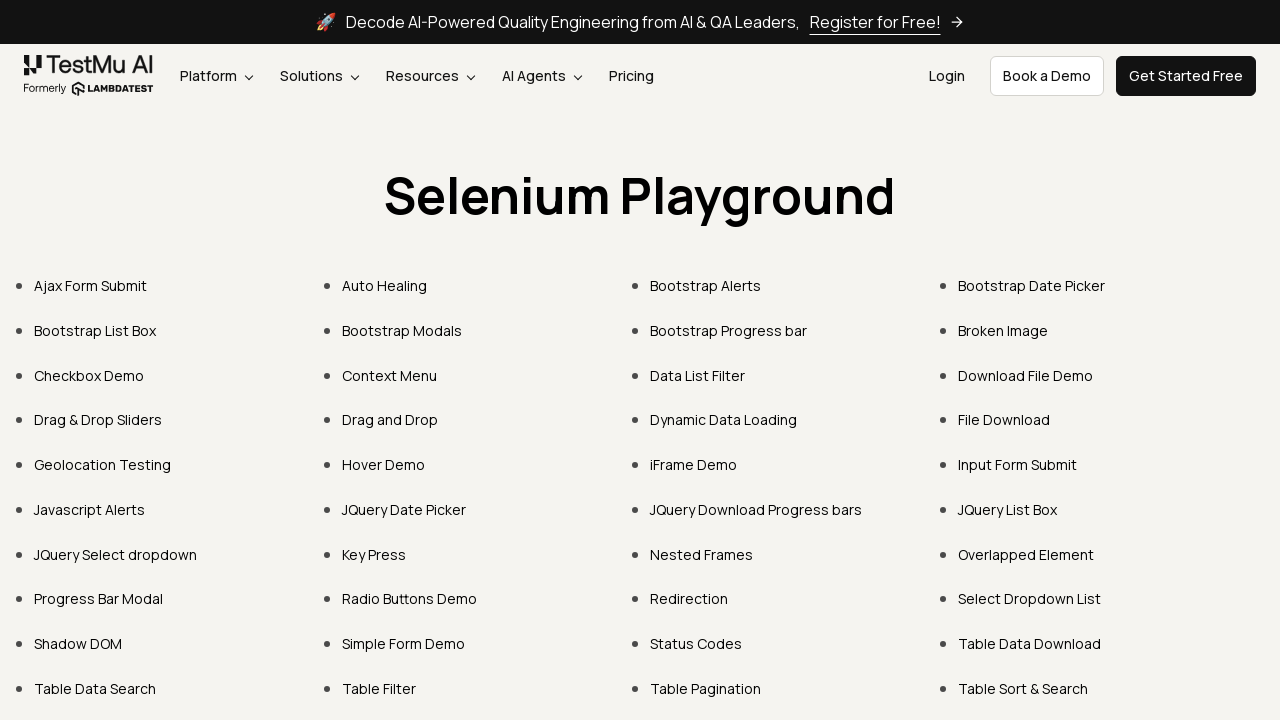

Clicked on Input Form Submit link at (1018, 464) on text=Input Form Submit
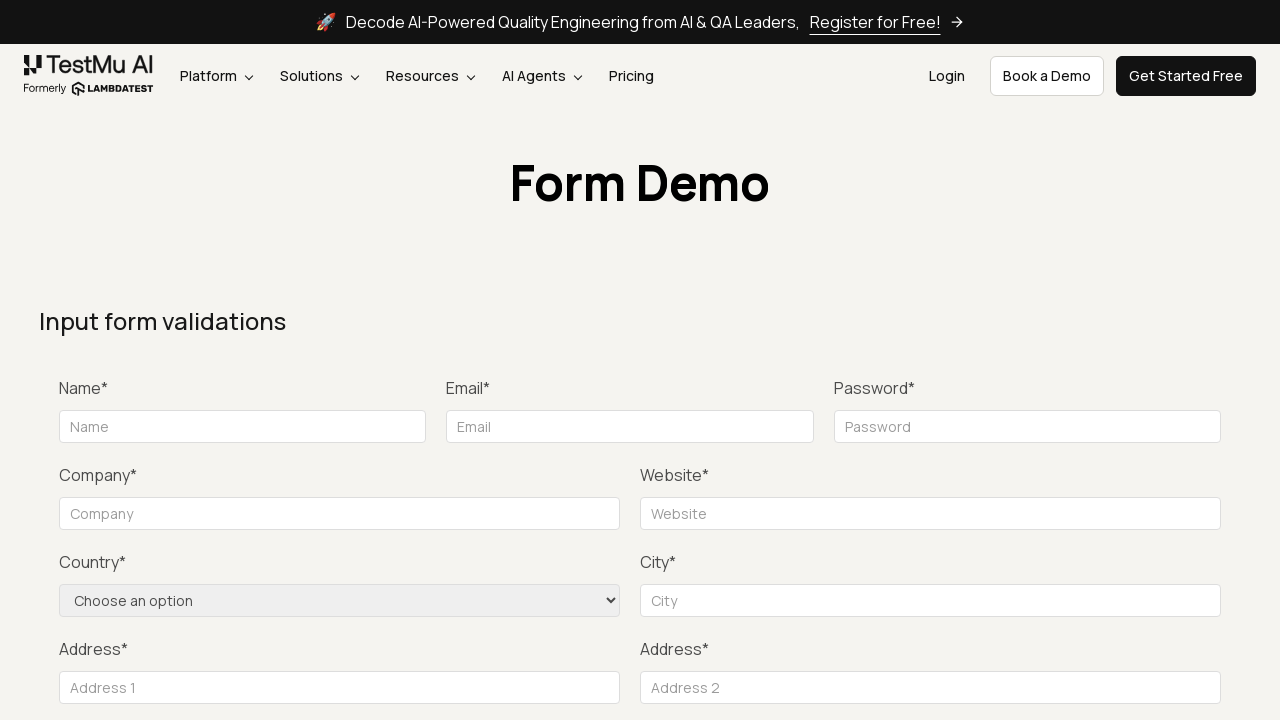

Clicked Submit button without filling form to trigger validation at (1131, 360) on button:has-text("Submit")
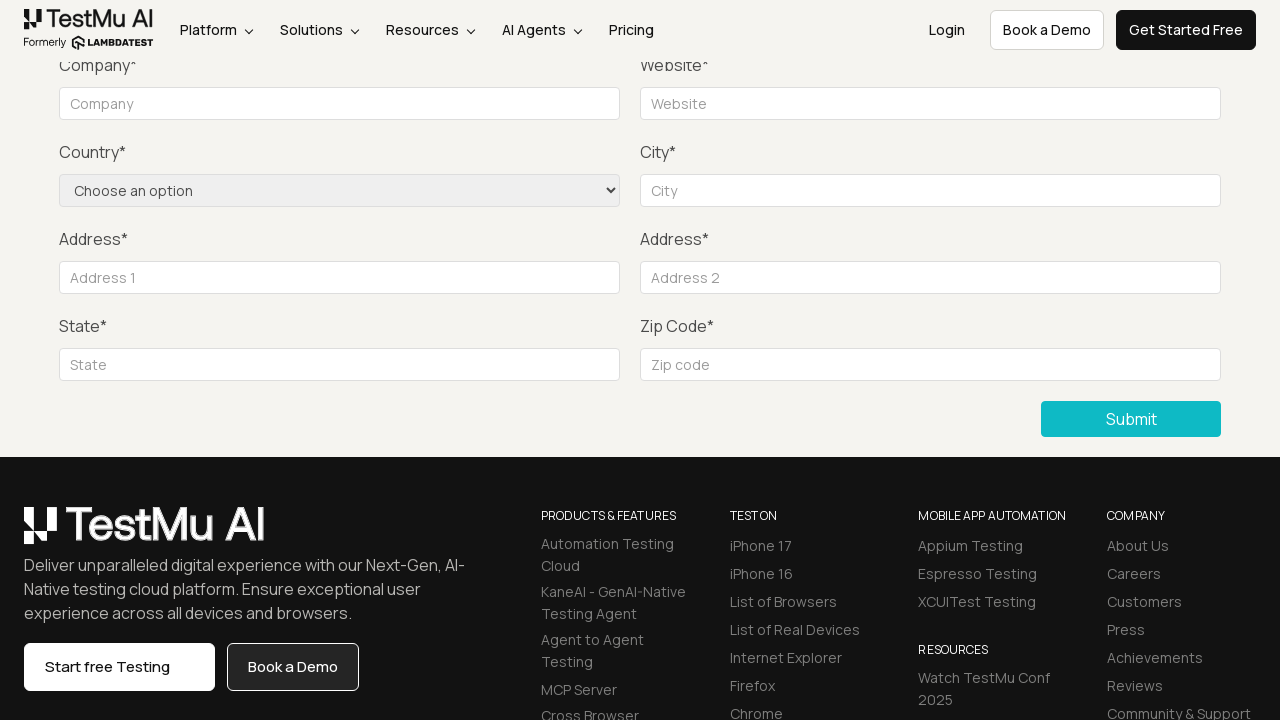

Filled name field with 'John Doe' on input#name
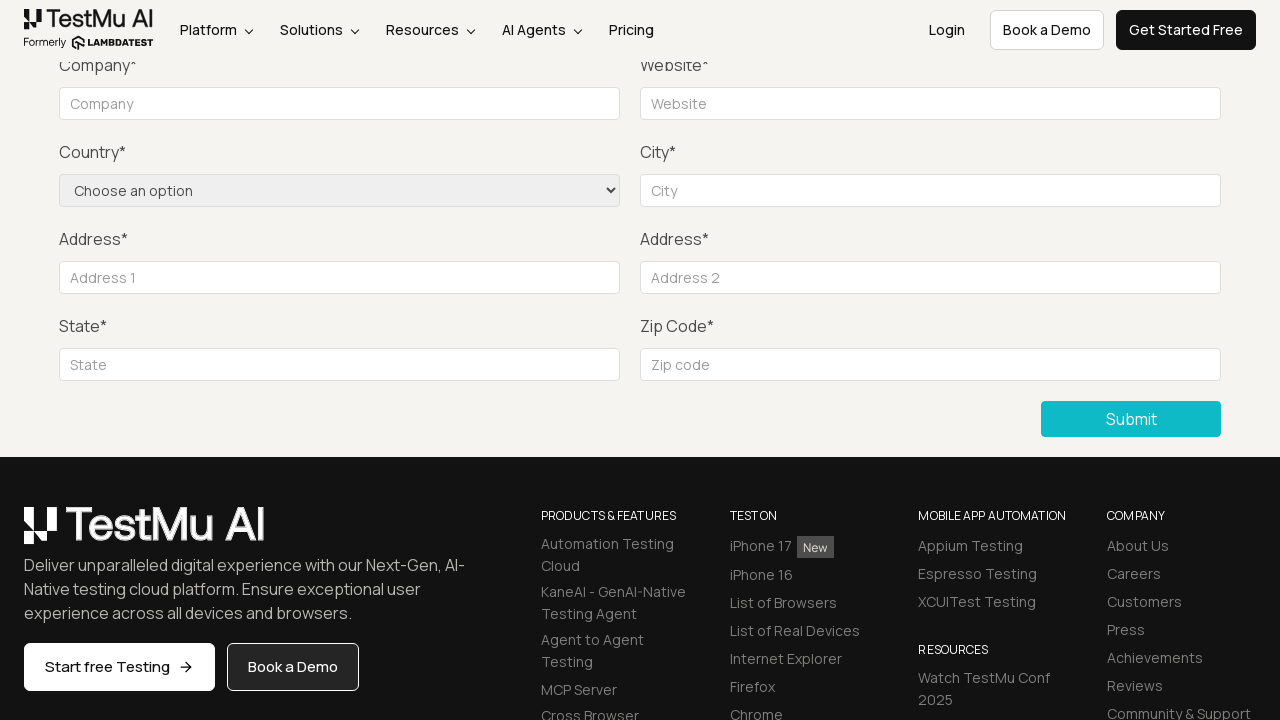

Filled email field with 'john@example.com' on input#inputEmail4
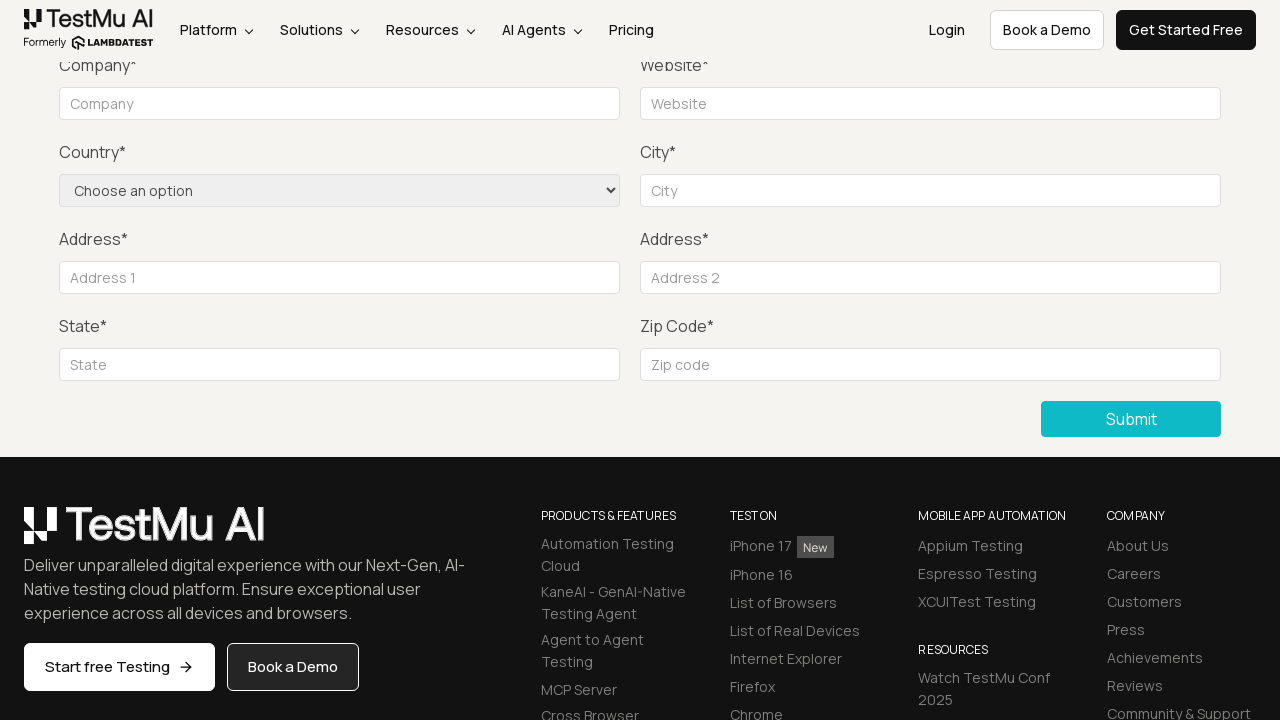

Filled password field with 'password123' on input#inputPassword4
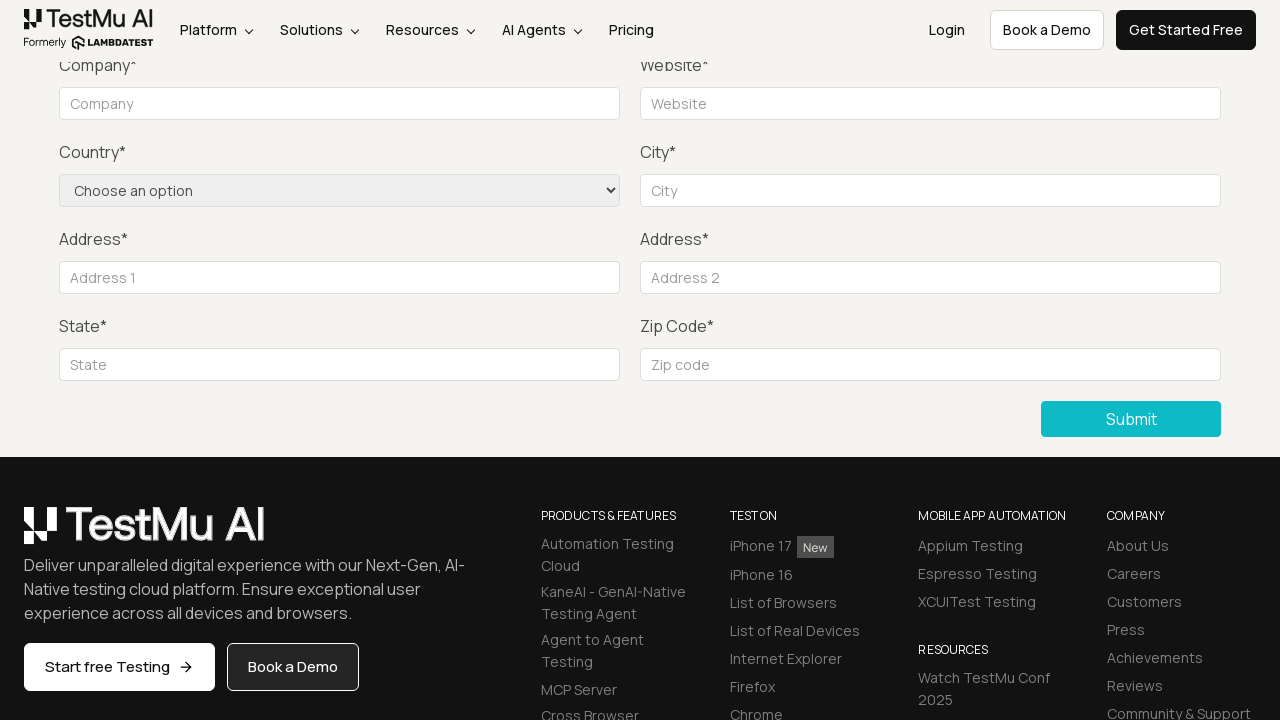

Filled company field with 'Test Company' on input#company
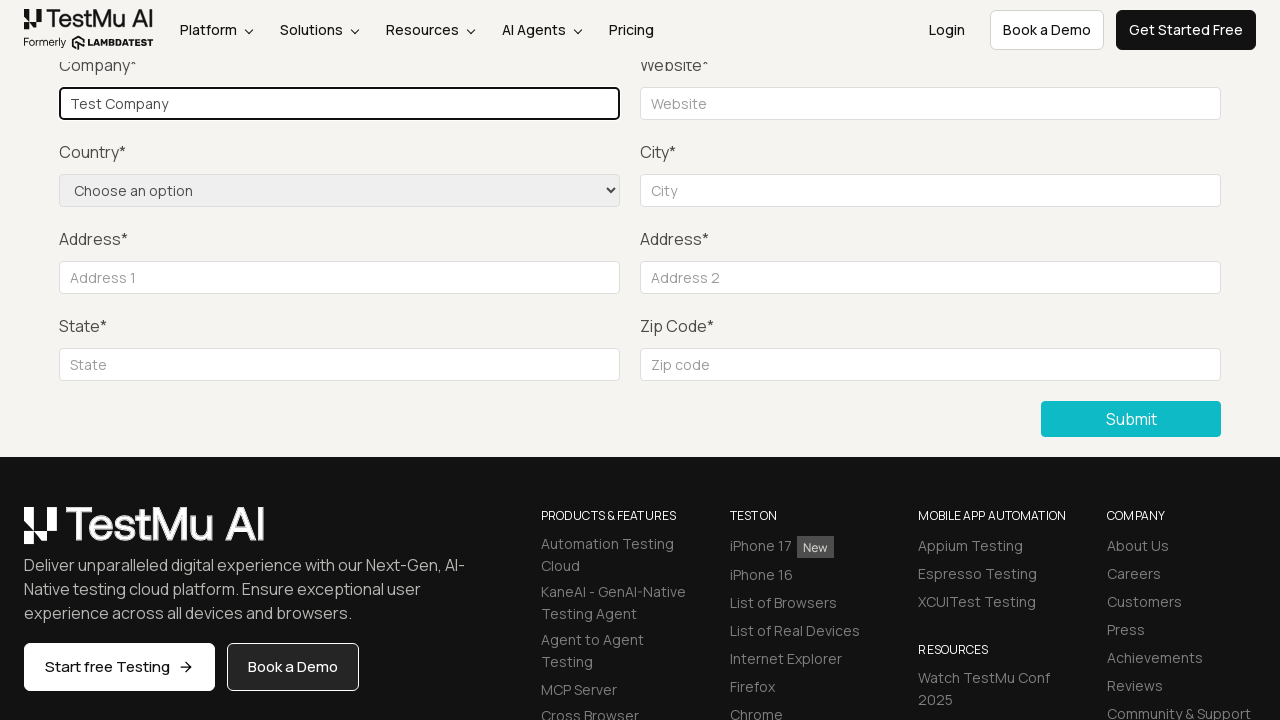

Filled website name field with 'https://example.com' on input#websitename
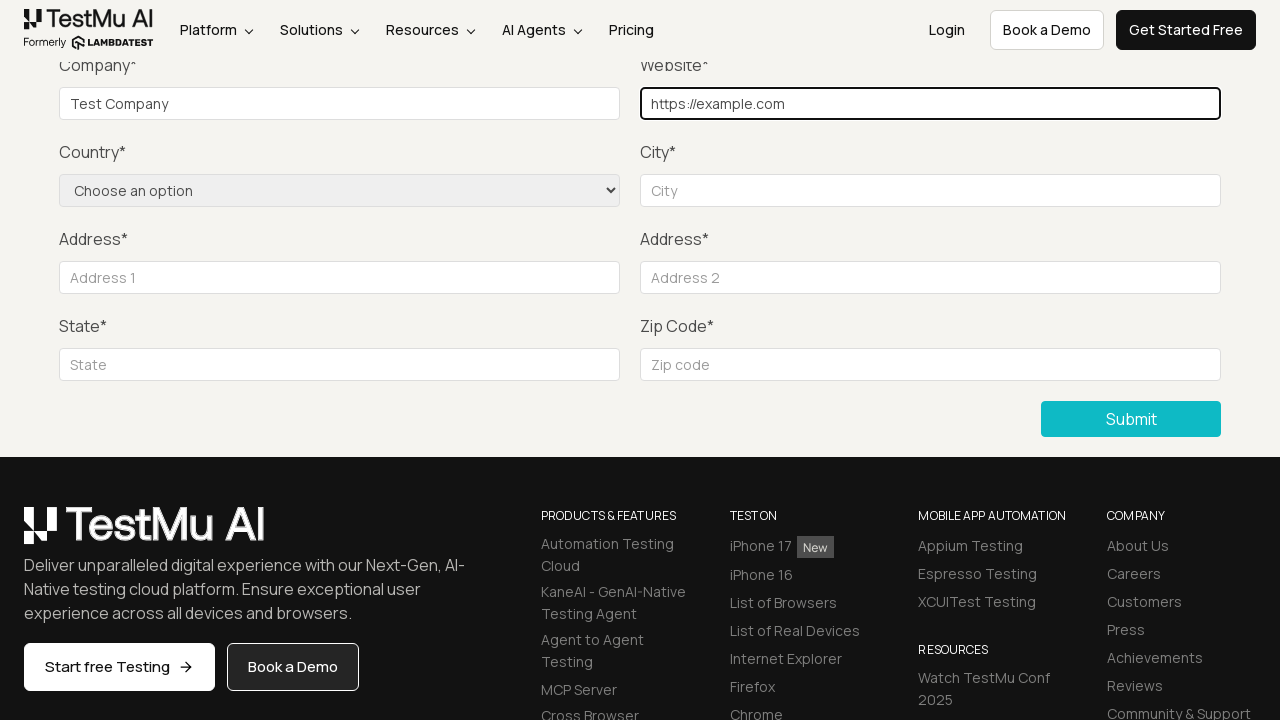

Selected 'United States' from country dropdown on select[name="country"]
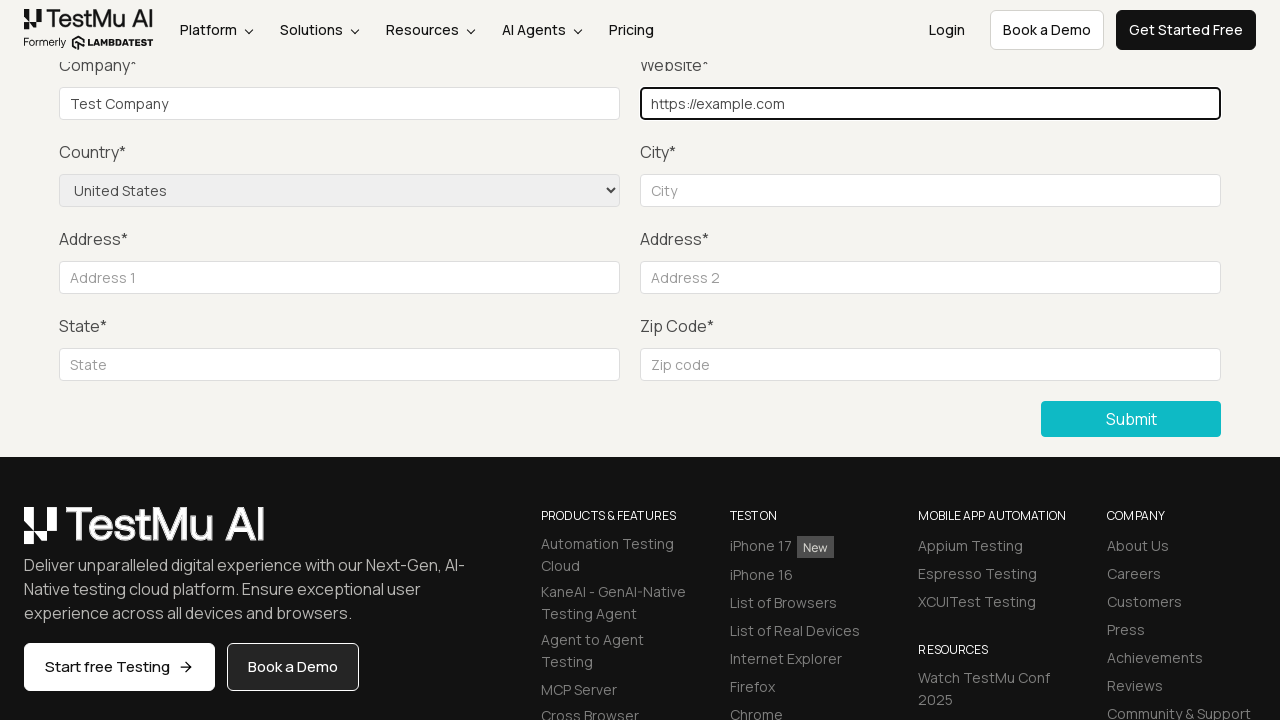

Filled city field with 'New York' on input#inputCity
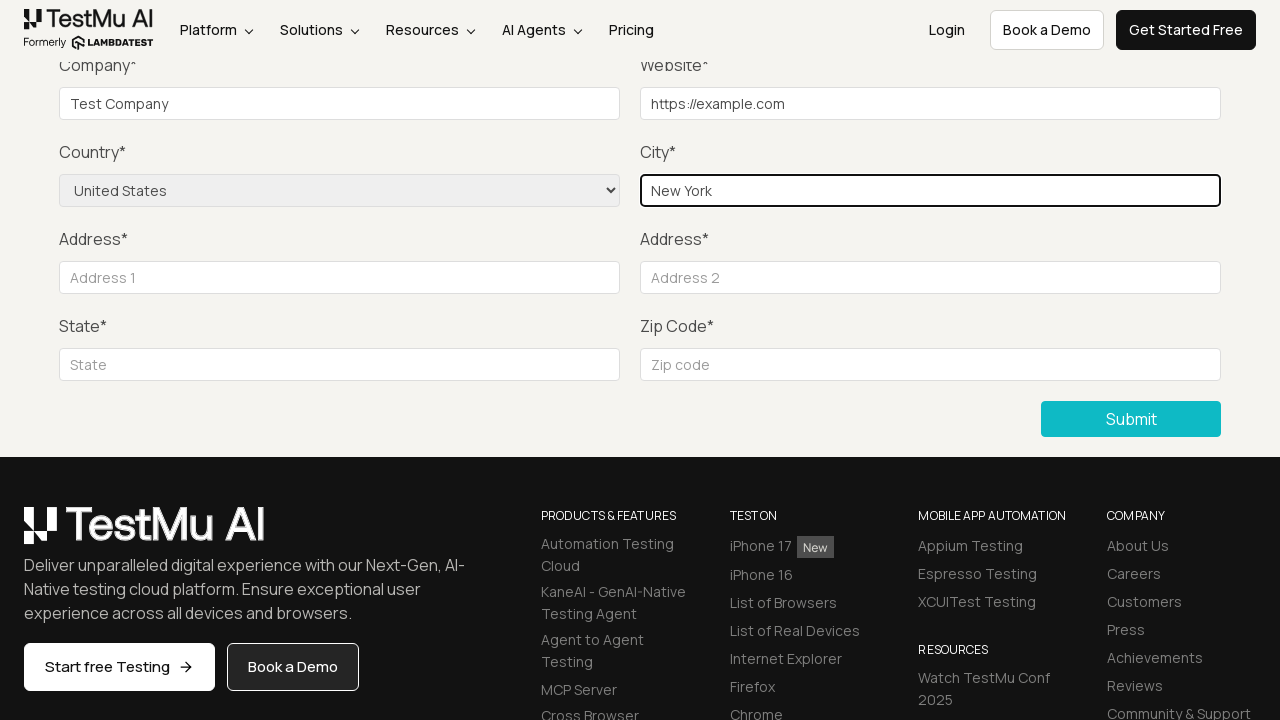

Filled address 1 field with '123 Test Street' on input#inputAddress1
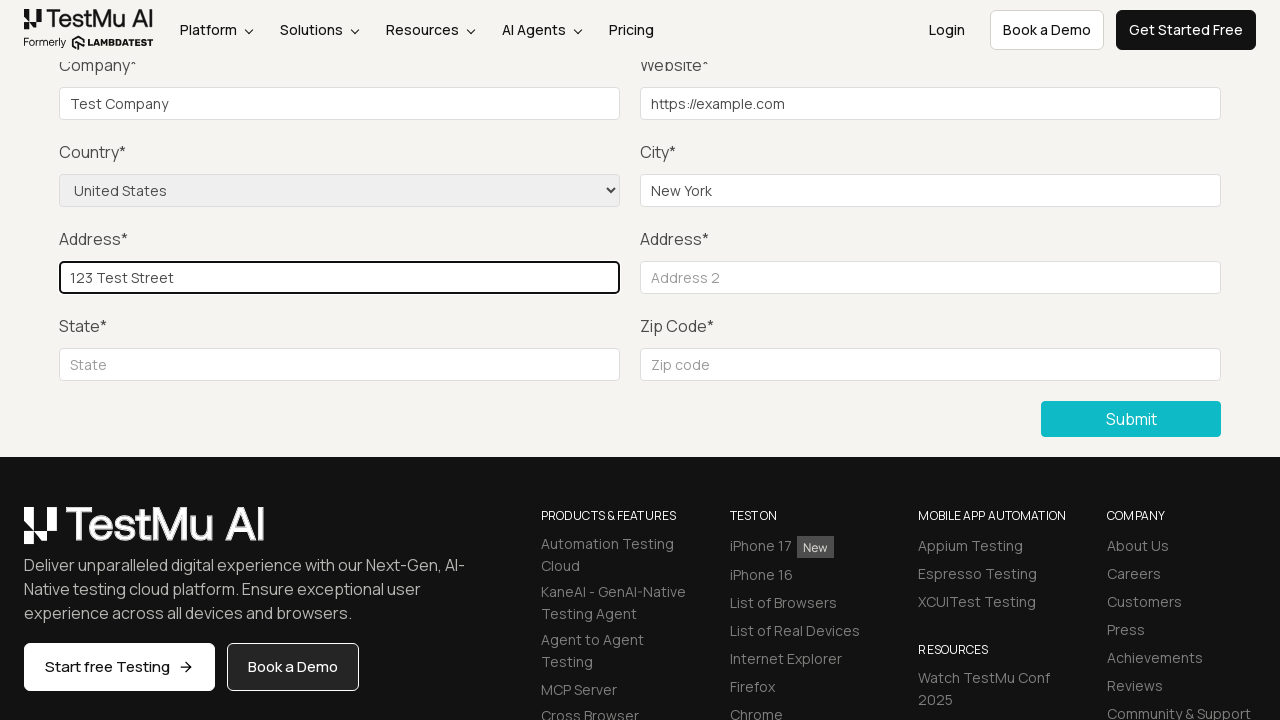

Filled address 2 field with 'Apt 1' on input#inputAddress2
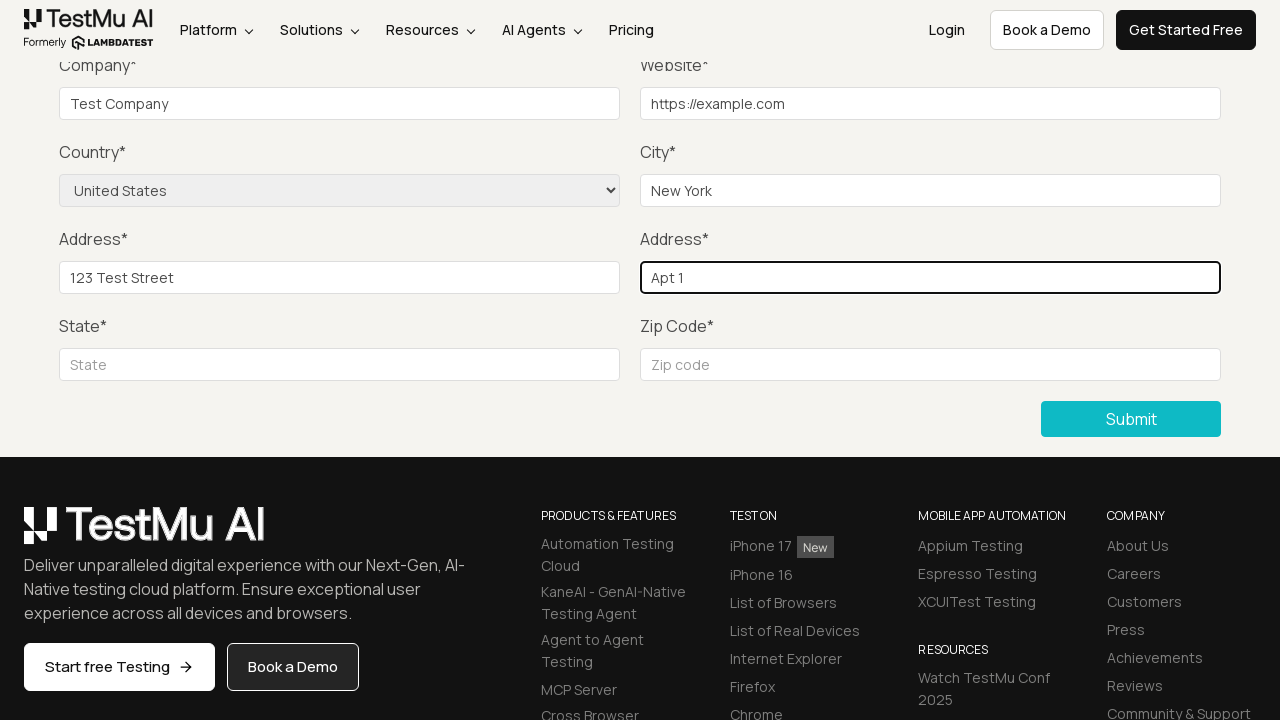

Filled state field with 'NY' on input#inputState
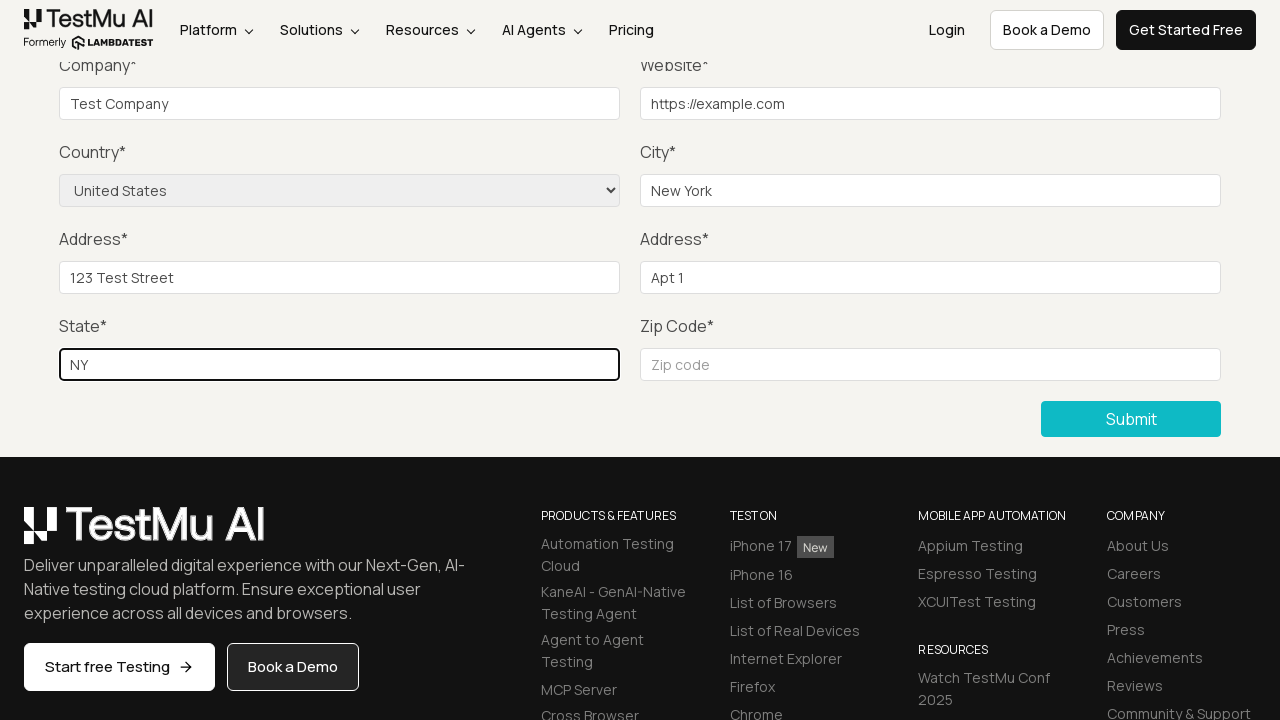

Filled zip code field with '10001' on input#inputZip
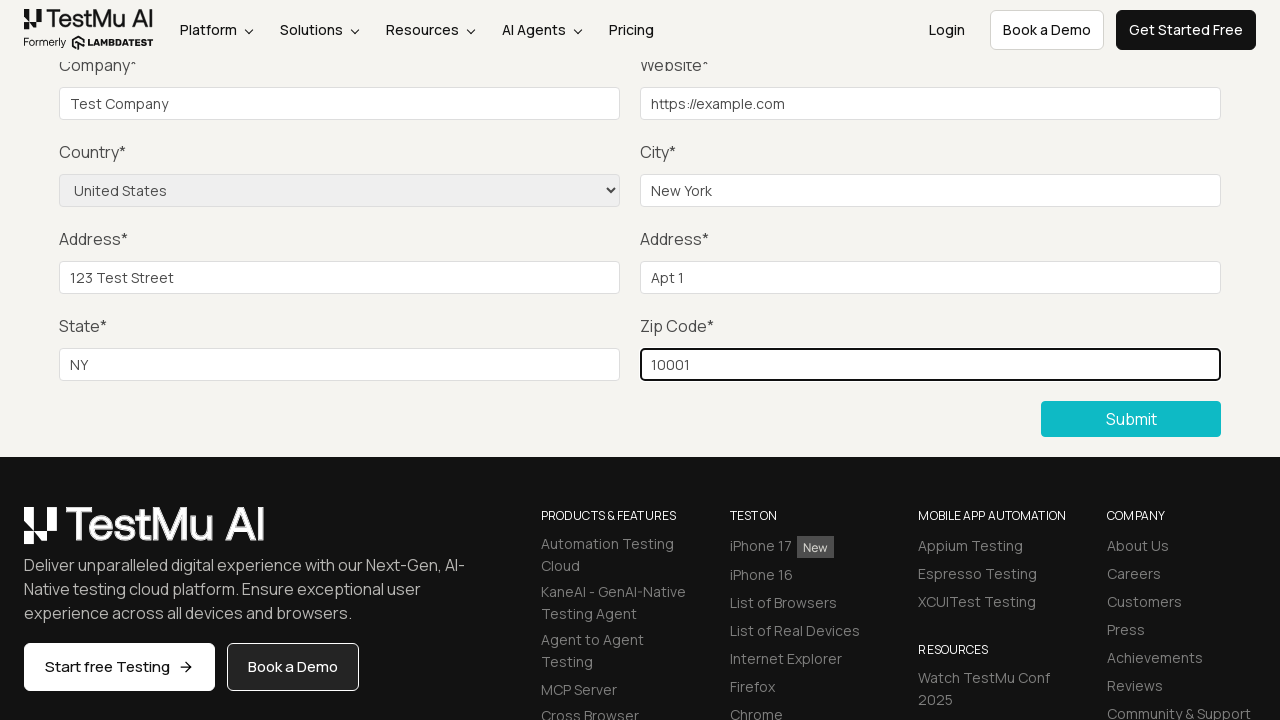

Clicked Submit button to submit the completed form at (1131, 419) on button:has-text("Submit")
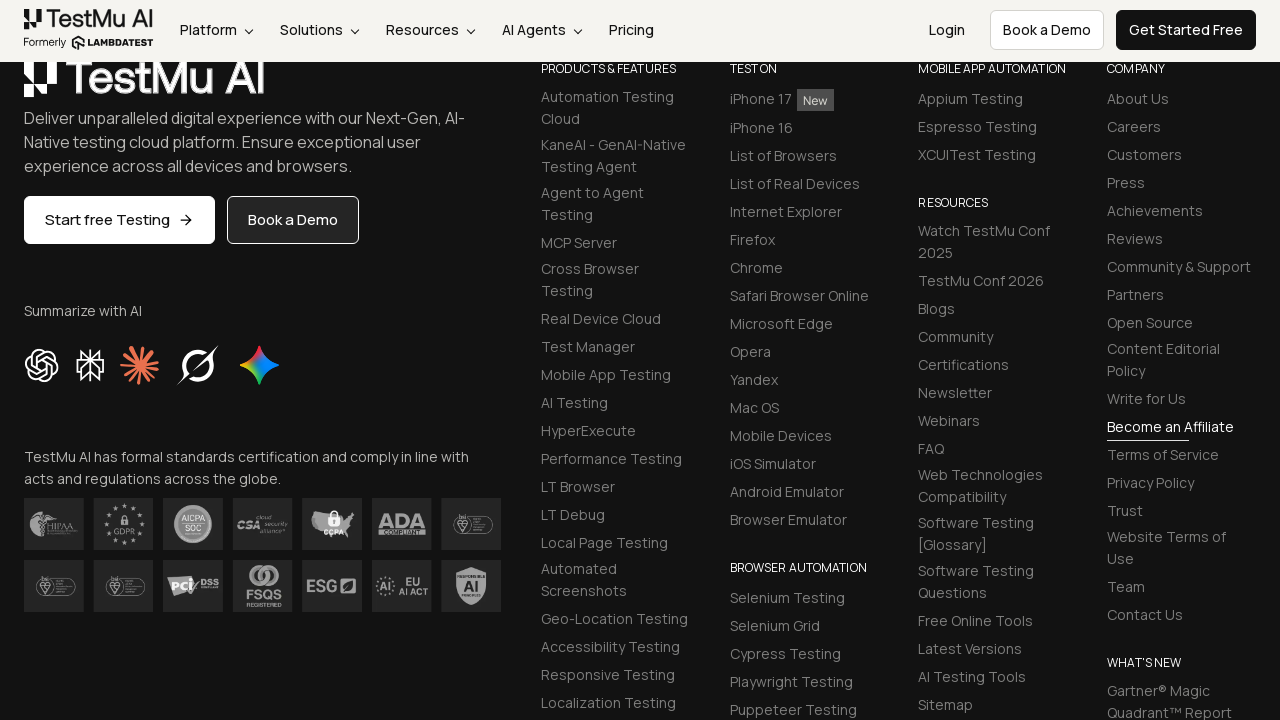

Form submission successful - success message displayed
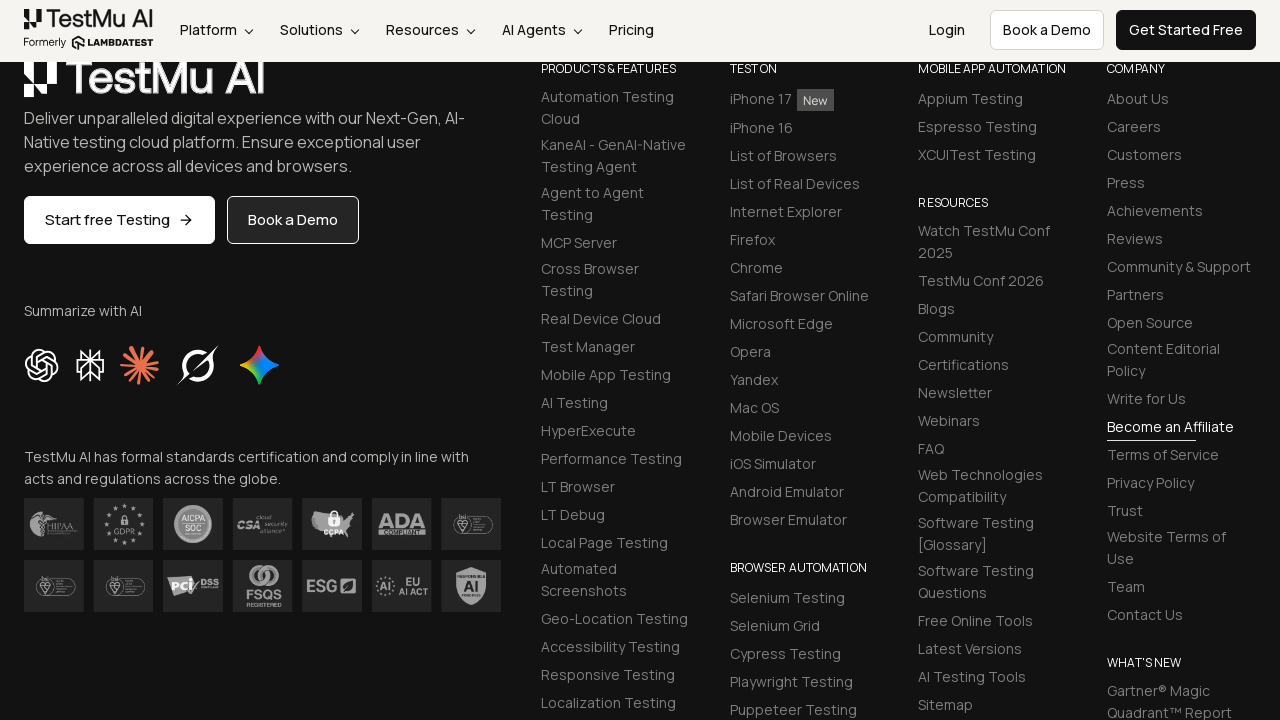

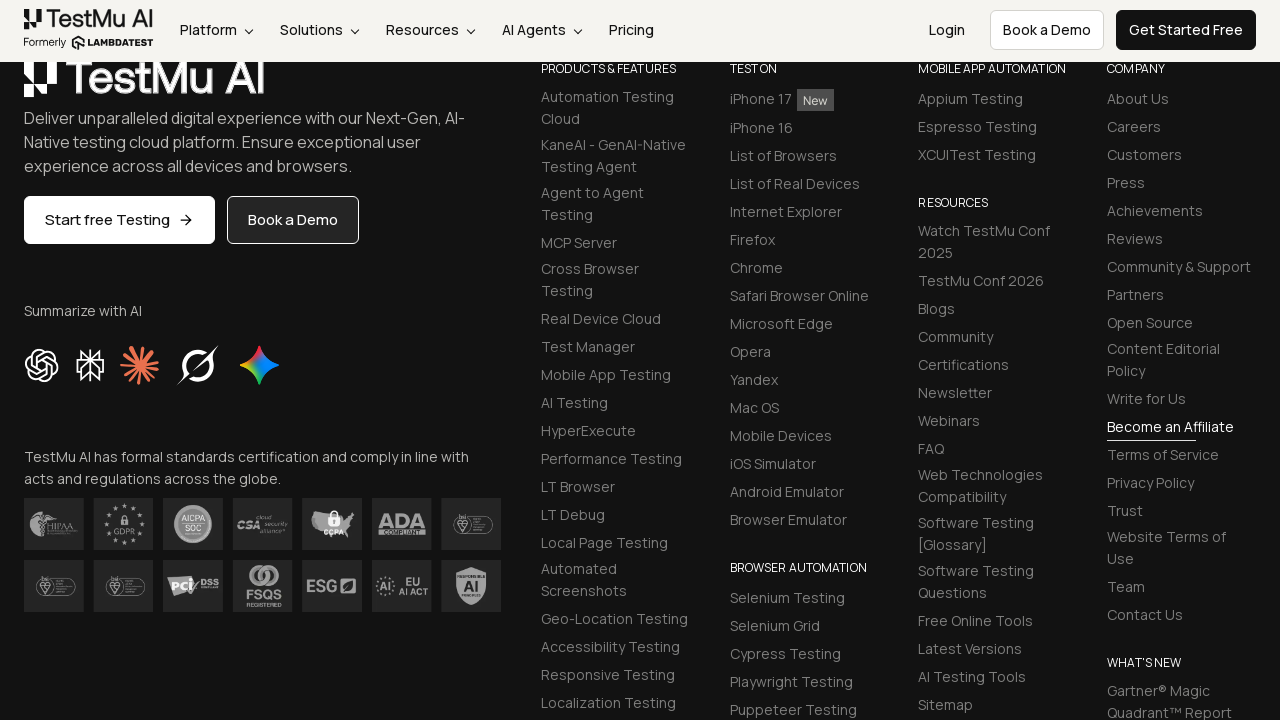